Navigates to a Taiwan stock financial data page, scrolls to trigger lazy loading of content, and waits for the institutional investor holdings table to load.

Starting URL: https://www.cmoney.tw/finance/3017/f00036

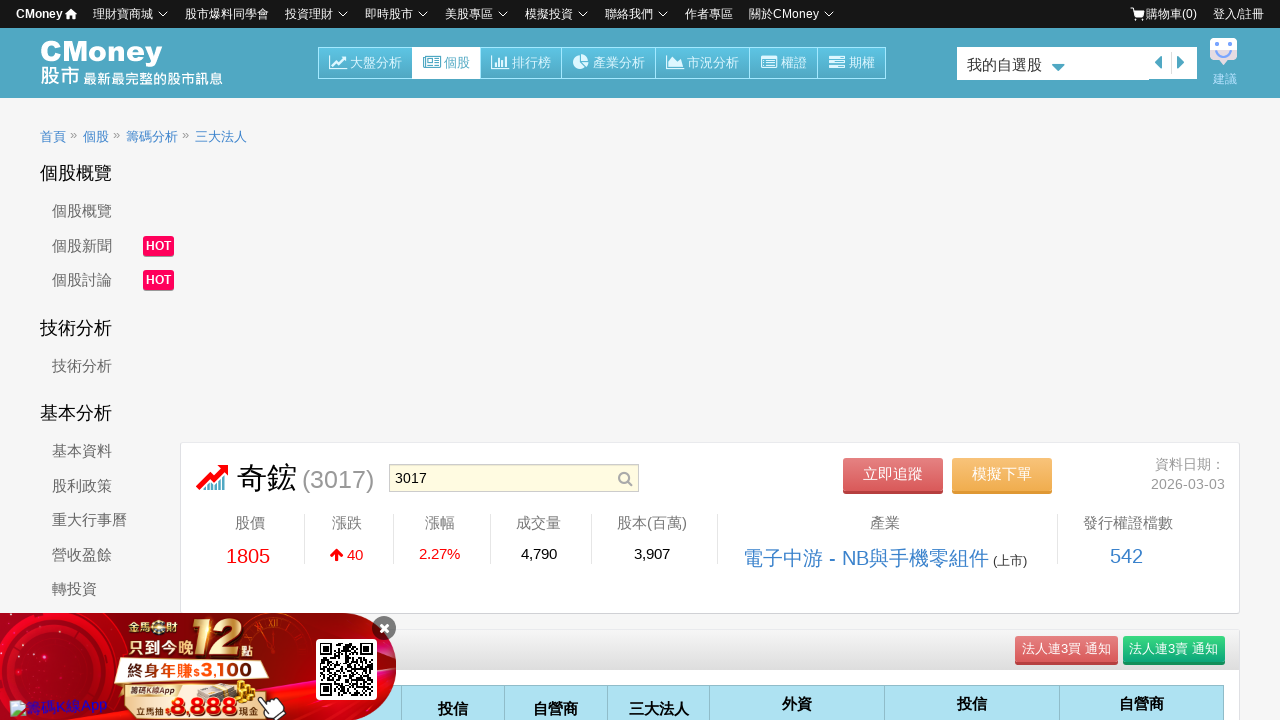

Scrolled to bottom of page to trigger lazy loading of institutional holdings content
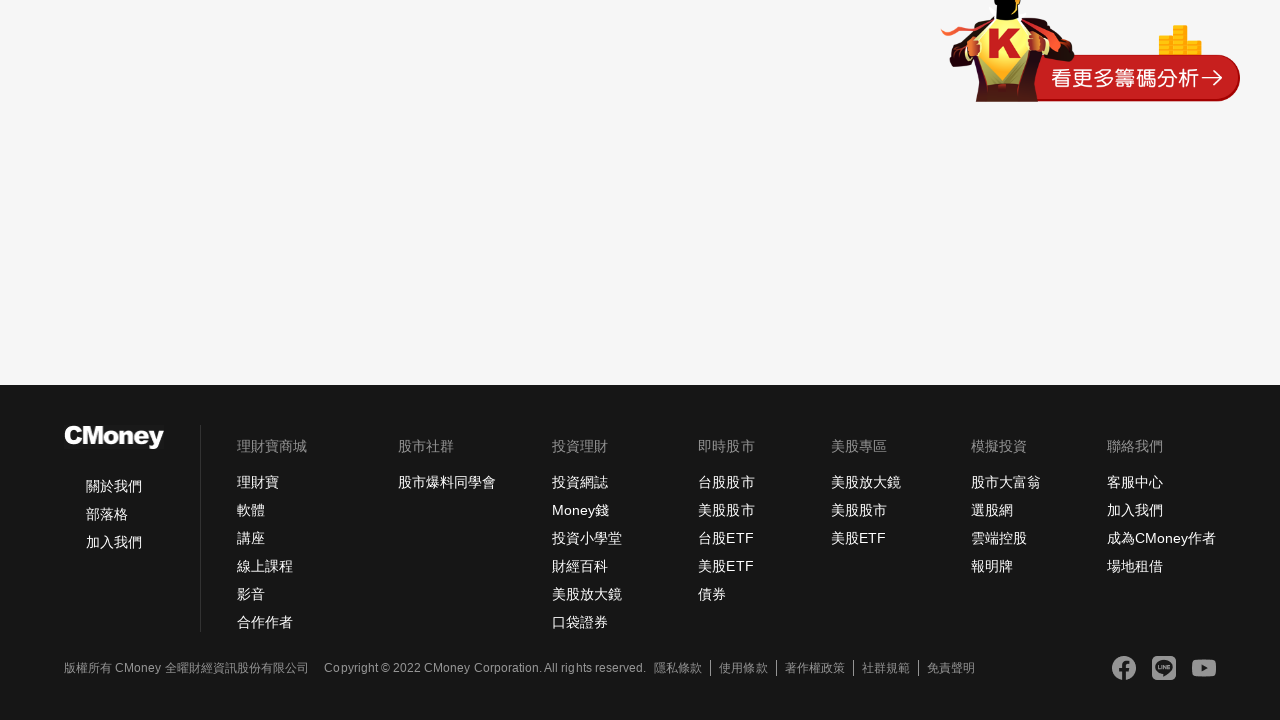

Institutional holdings table loaded
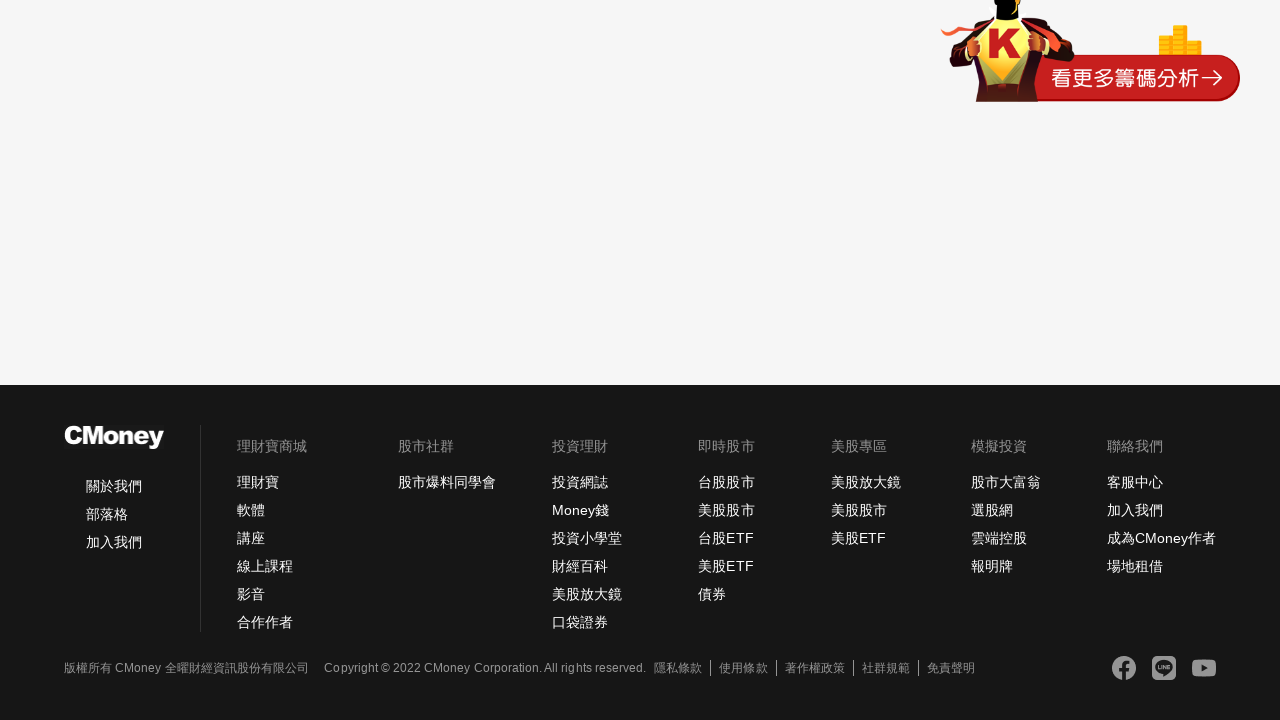

Verified table rows with data are present in institutional holdings table
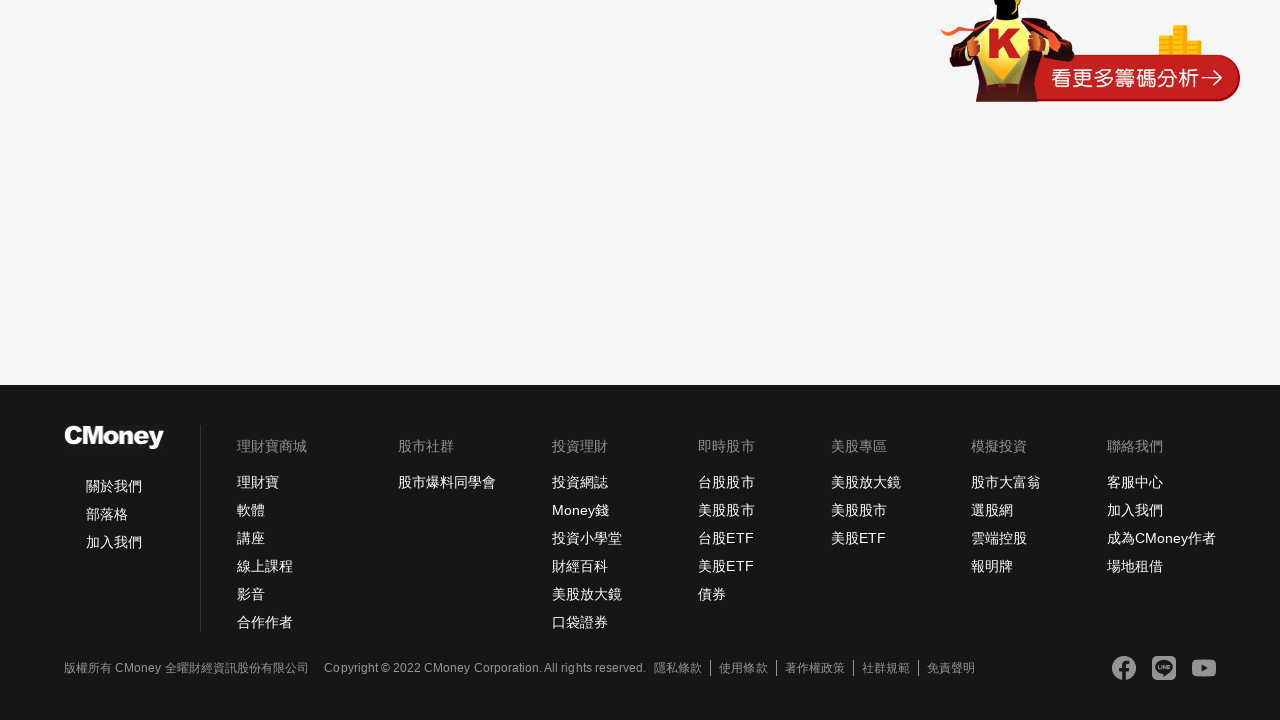

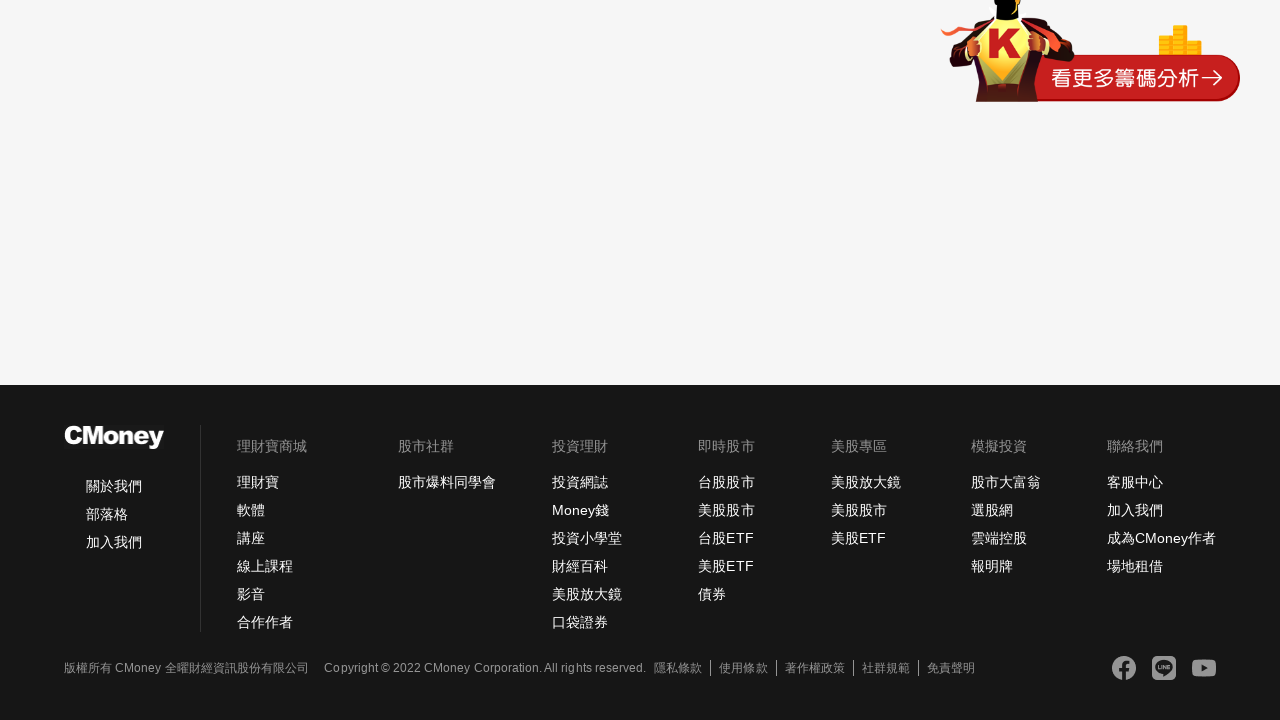